Navigates to the Ynet Israeli news website, waits for page content to load, verifies the top story date element is present, and refreshes the page.

Starting URL: https://www.ynet.co.il/

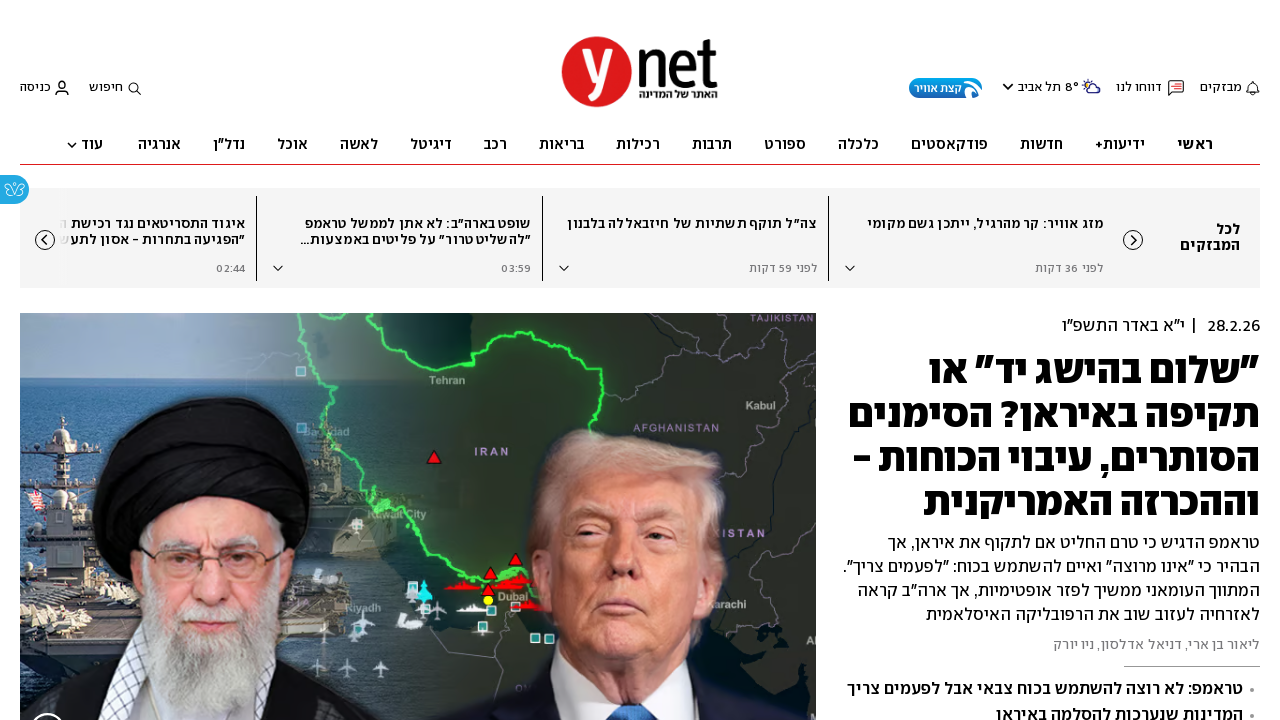

Navigated to Ynet Israeli news website
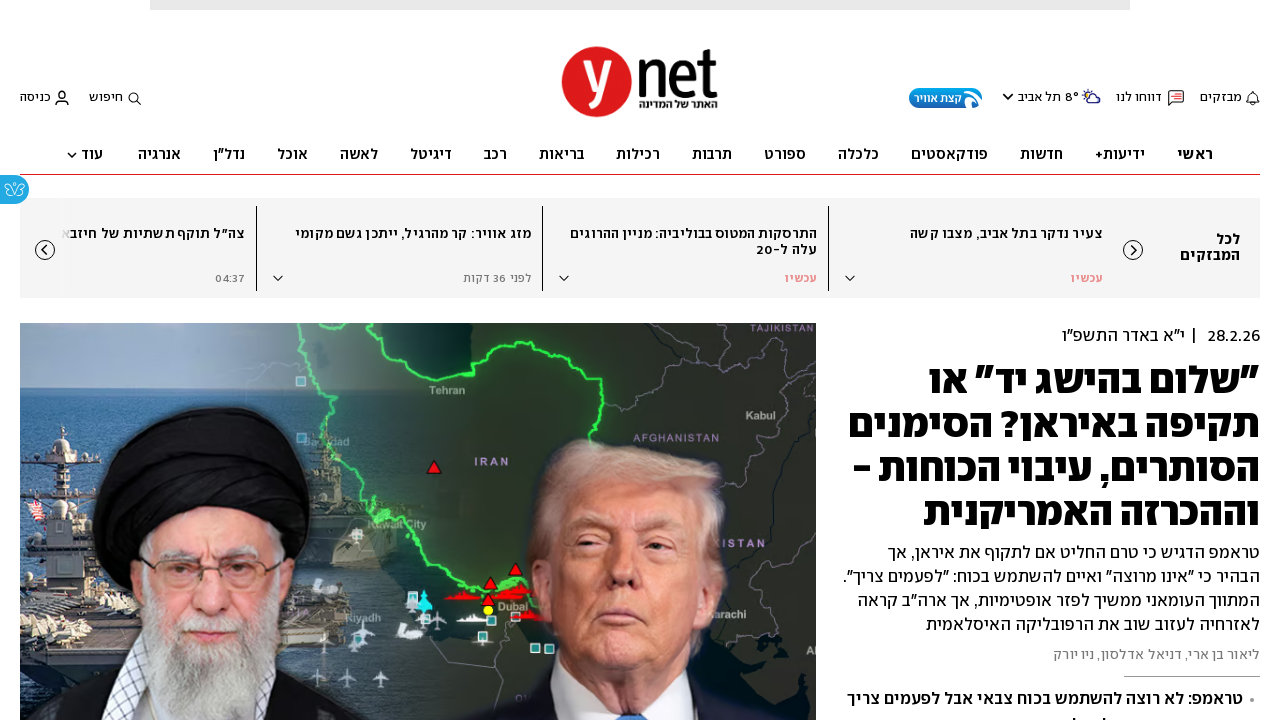

Waited for page content to load and top story date element to be present
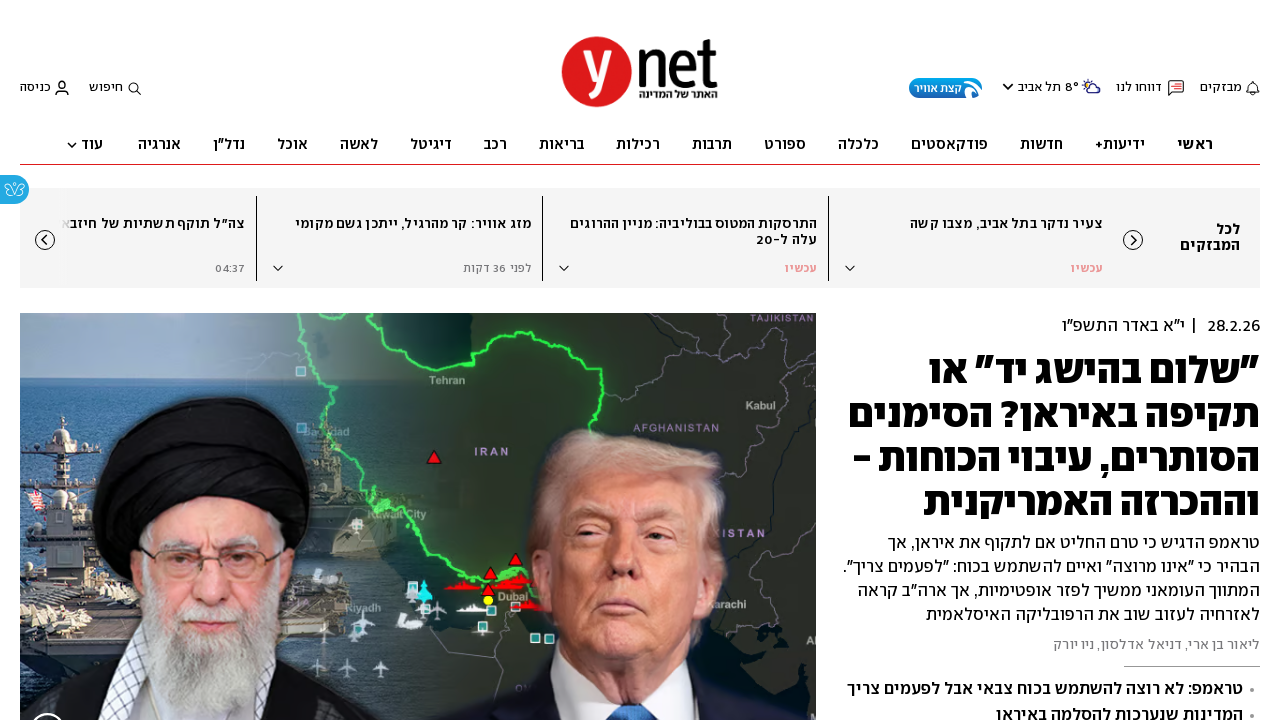

Refreshed the page
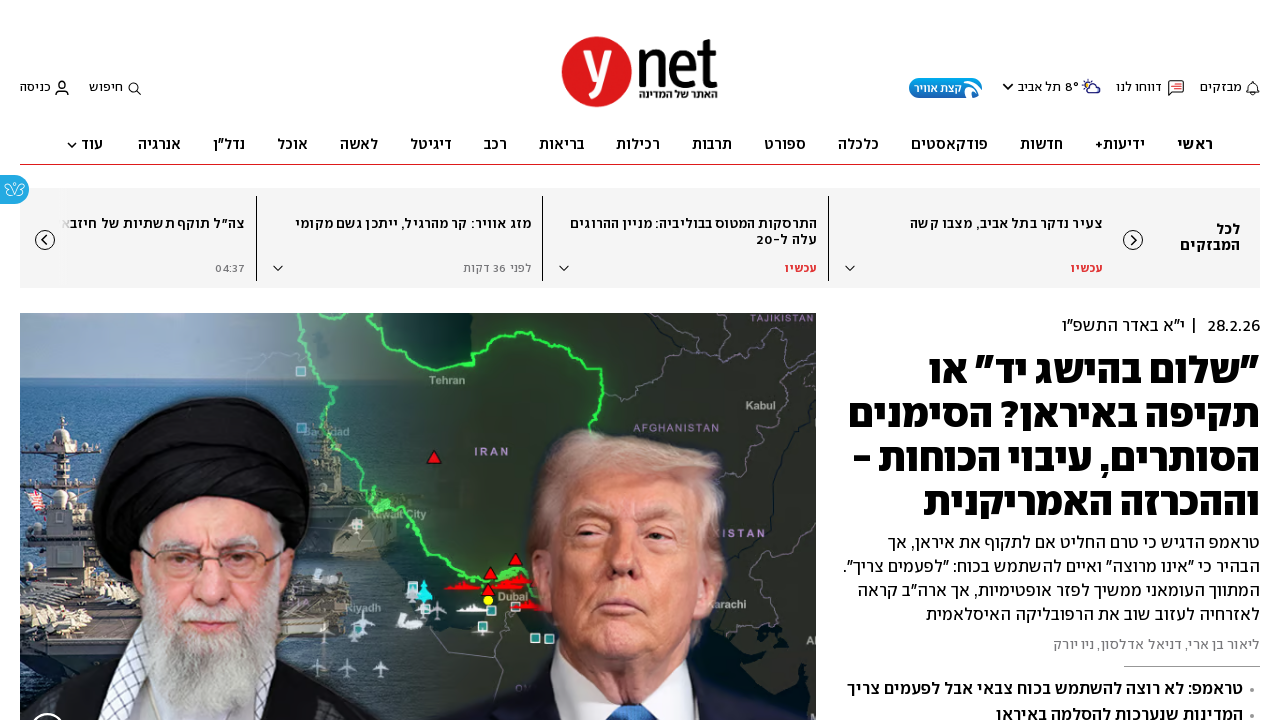

Verified top story date element is present after page refresh
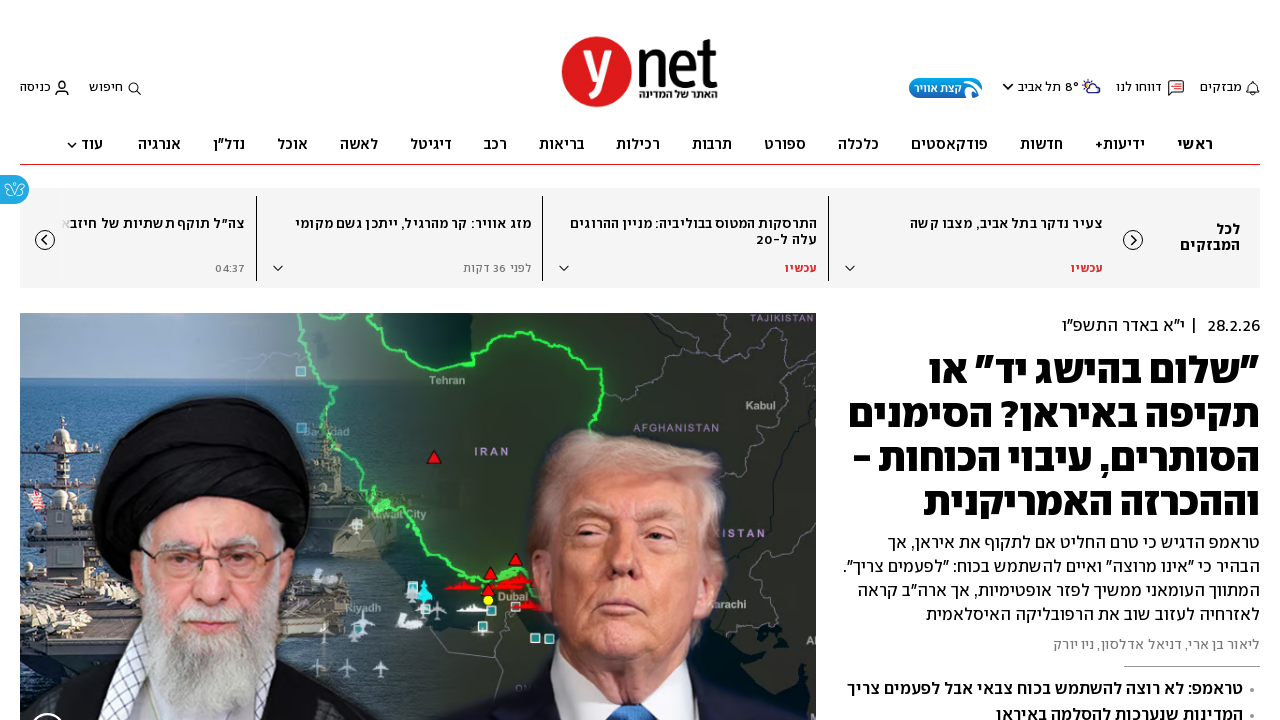

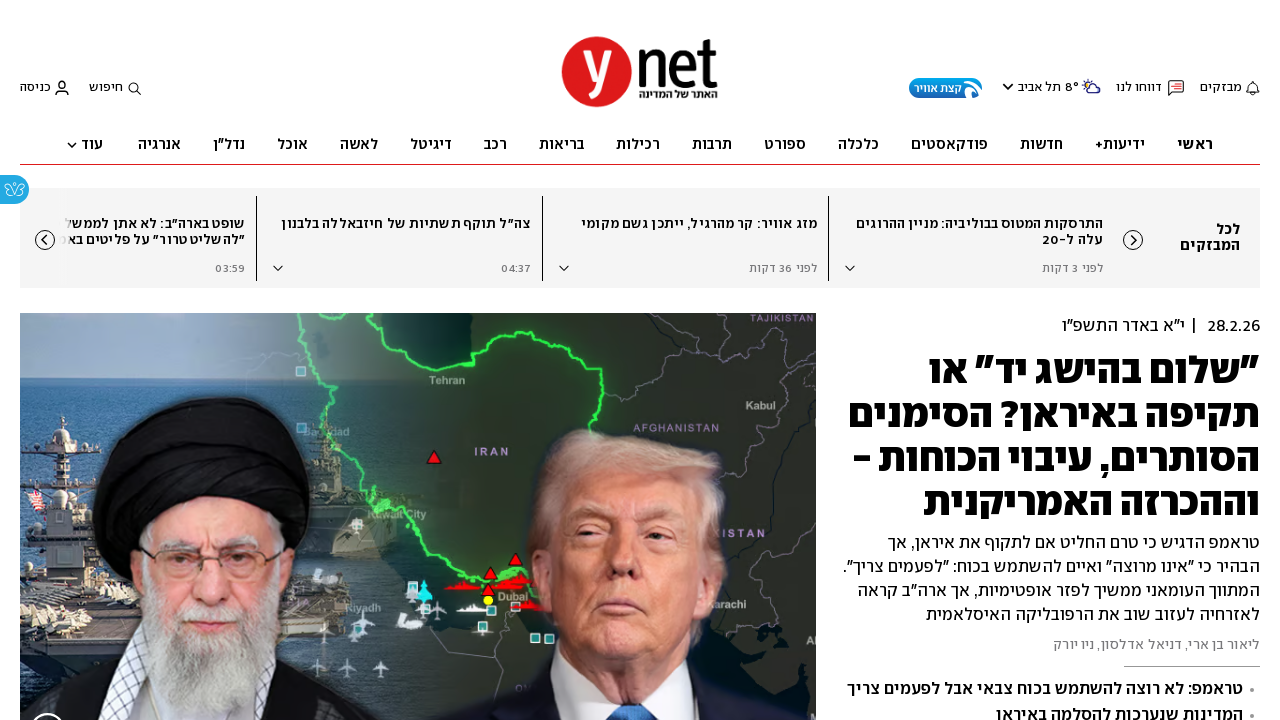